Tests handling of a JavaScript prompt dialog by clicking a button, entering text into the prompt, verifying the prompt text, and accepting it.

Starting URL: https://v1.training-support.net/selenium/javascript-alerts

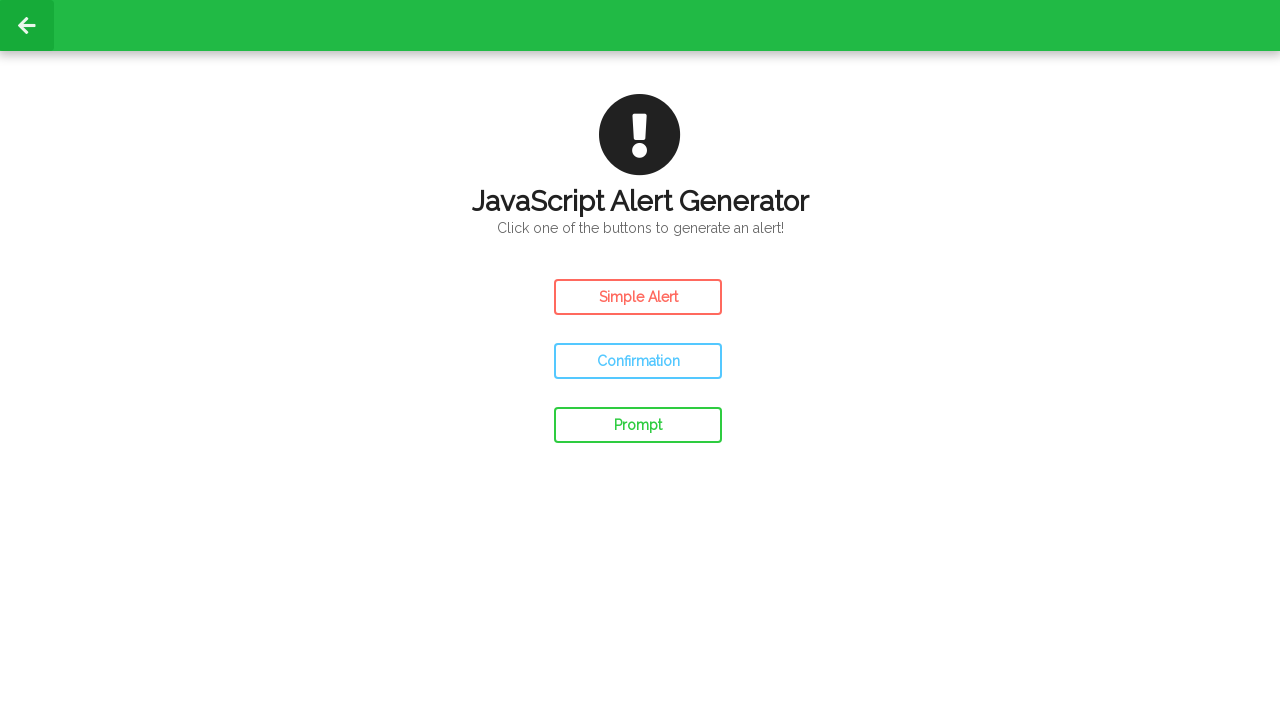

Set up dialog event handler for prompt alerts
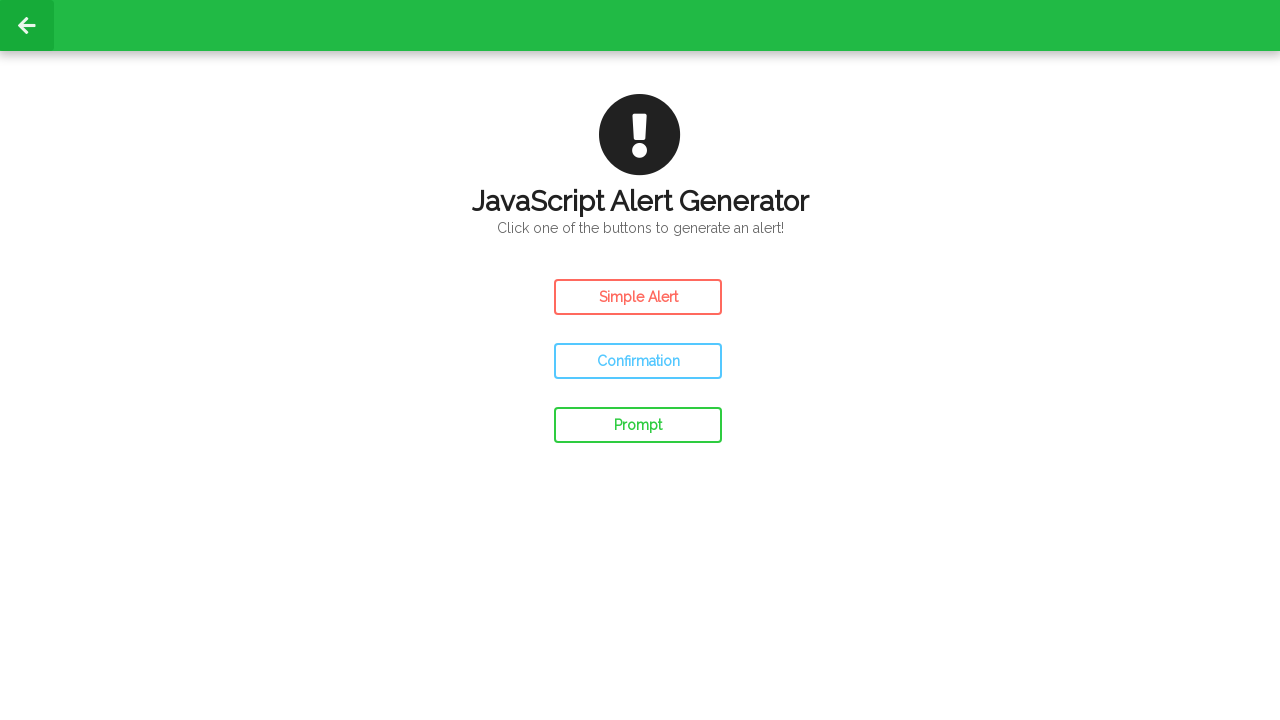

Clicked prompt button to trigger JavaScript prompt dialog at (638, 425) on #prompt
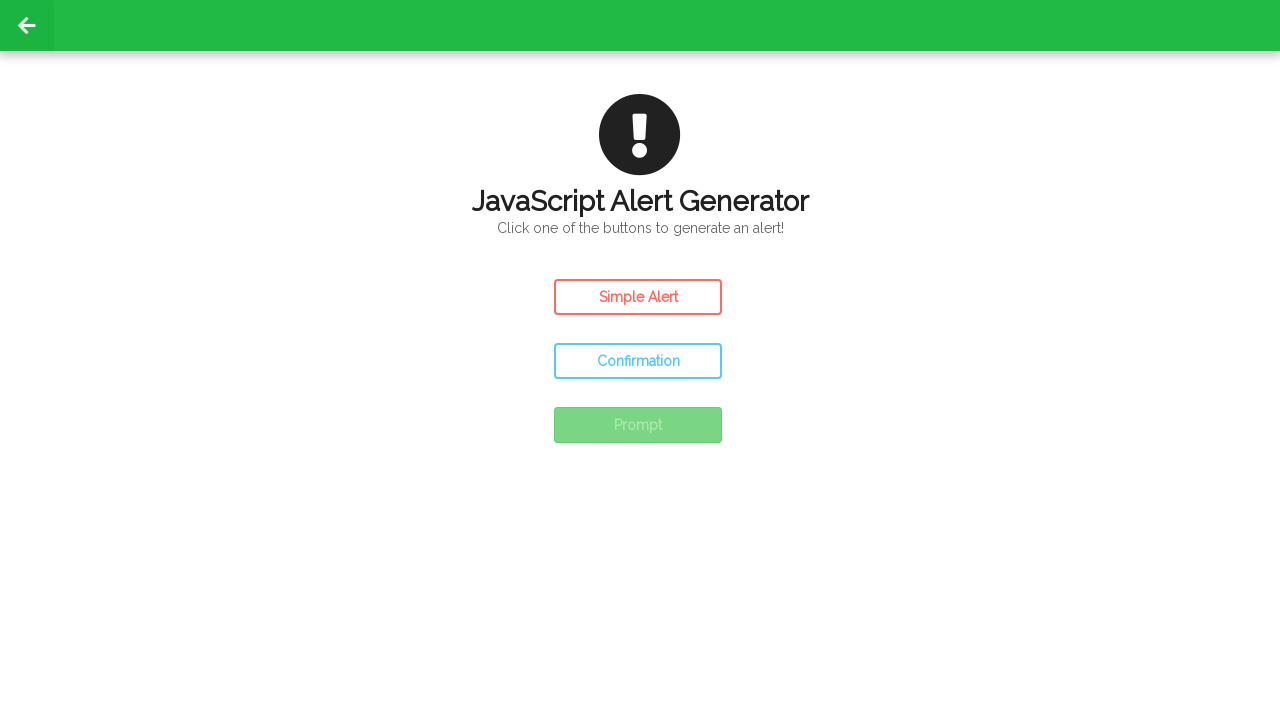

Waited for dialog handling to complete
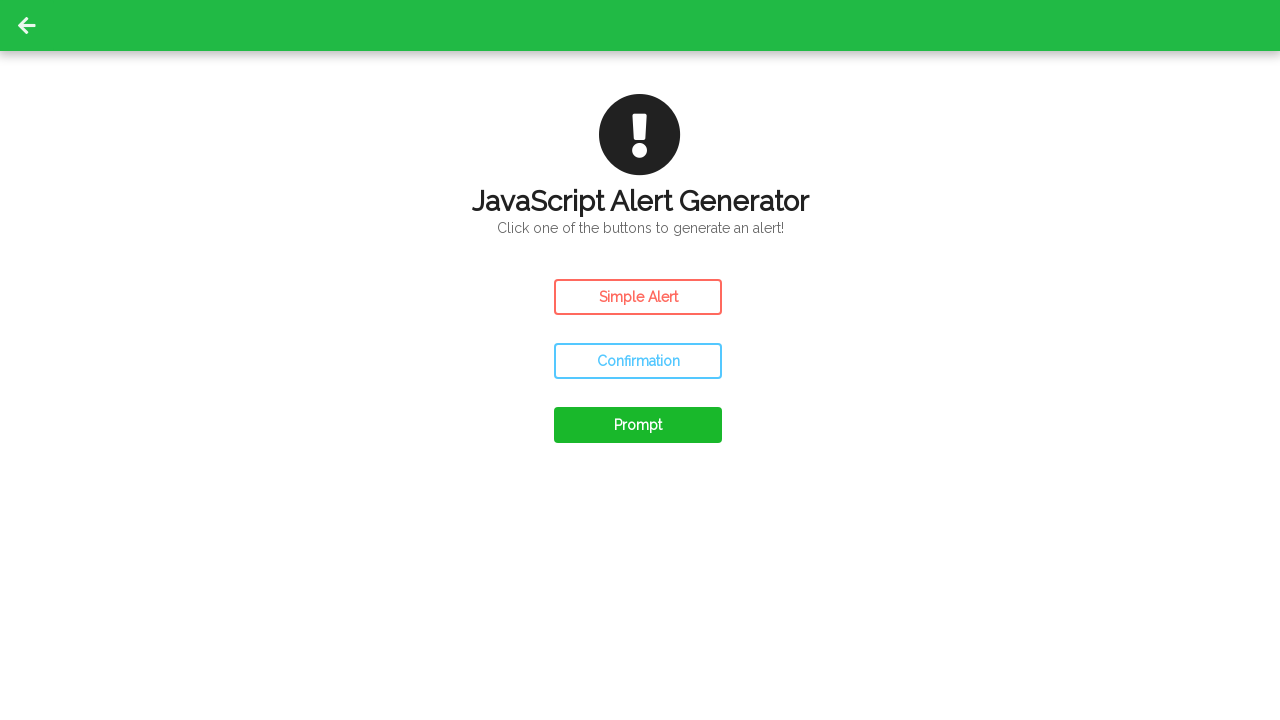

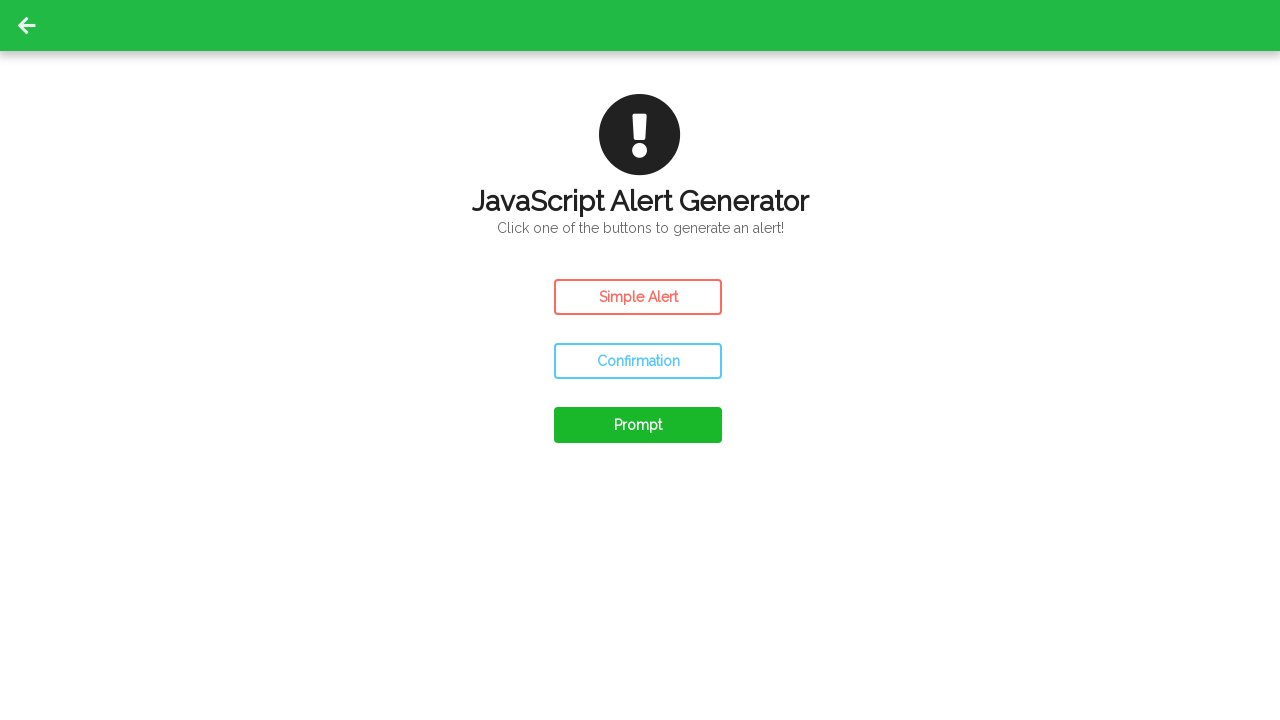